Tests that a checkbox element disappears after clicking a button, verifying the element list is empty

Starting URL: https://atidcollege.co.il/Xamples/ex_synchronization.html

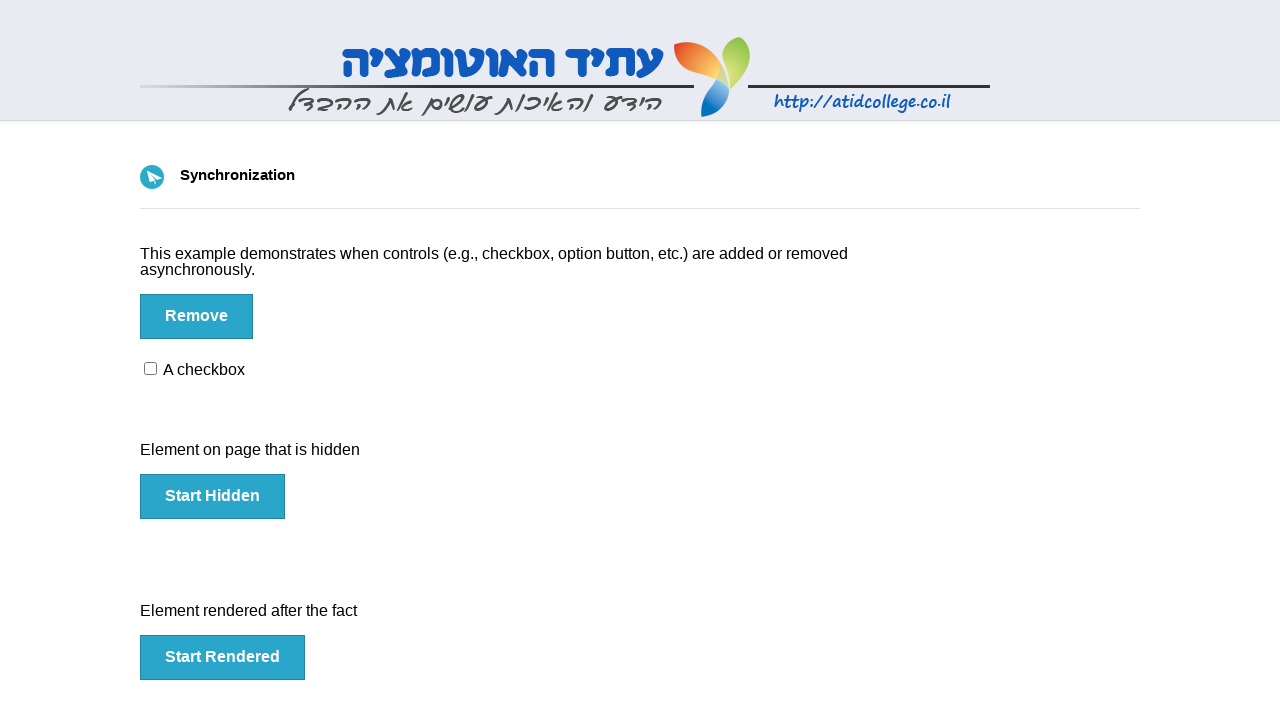

Reloaded page to reset state
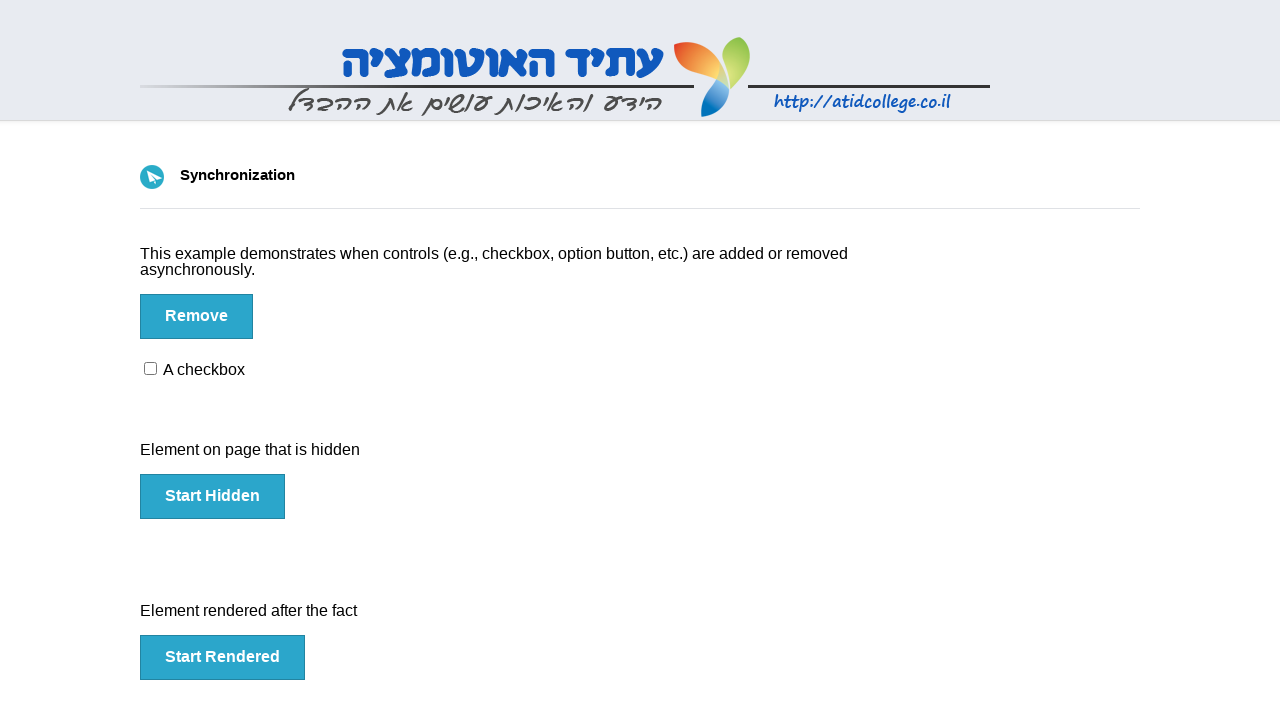

Clicked button to trigger checkbox removal at (196, 316) on #btn
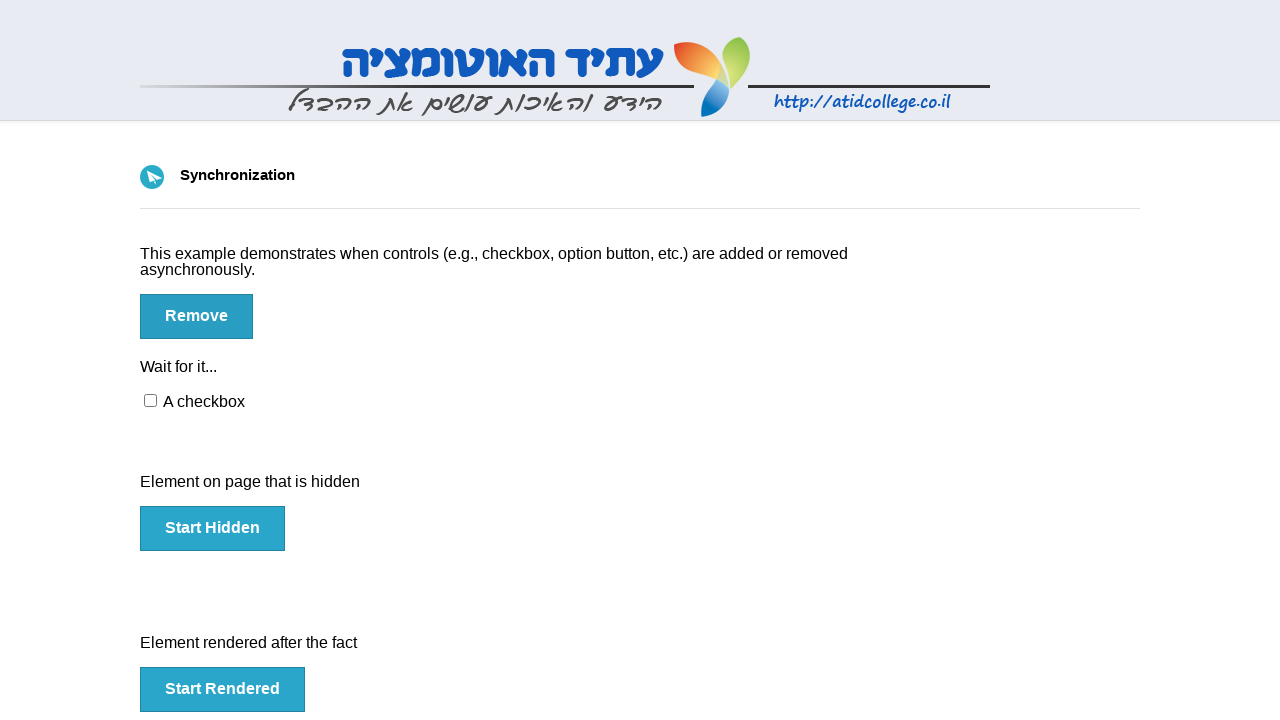

Waited 5000ms for checkbox to disappear
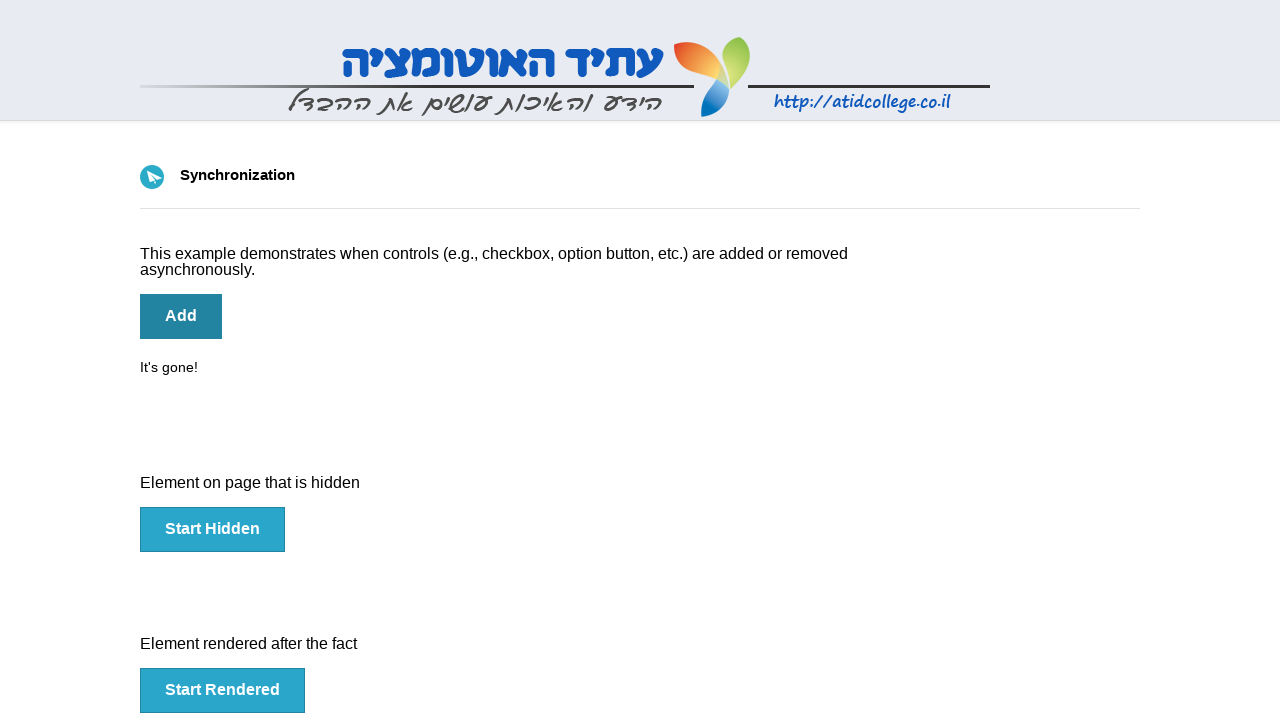

Verified checkbox element is gone - element count is 0
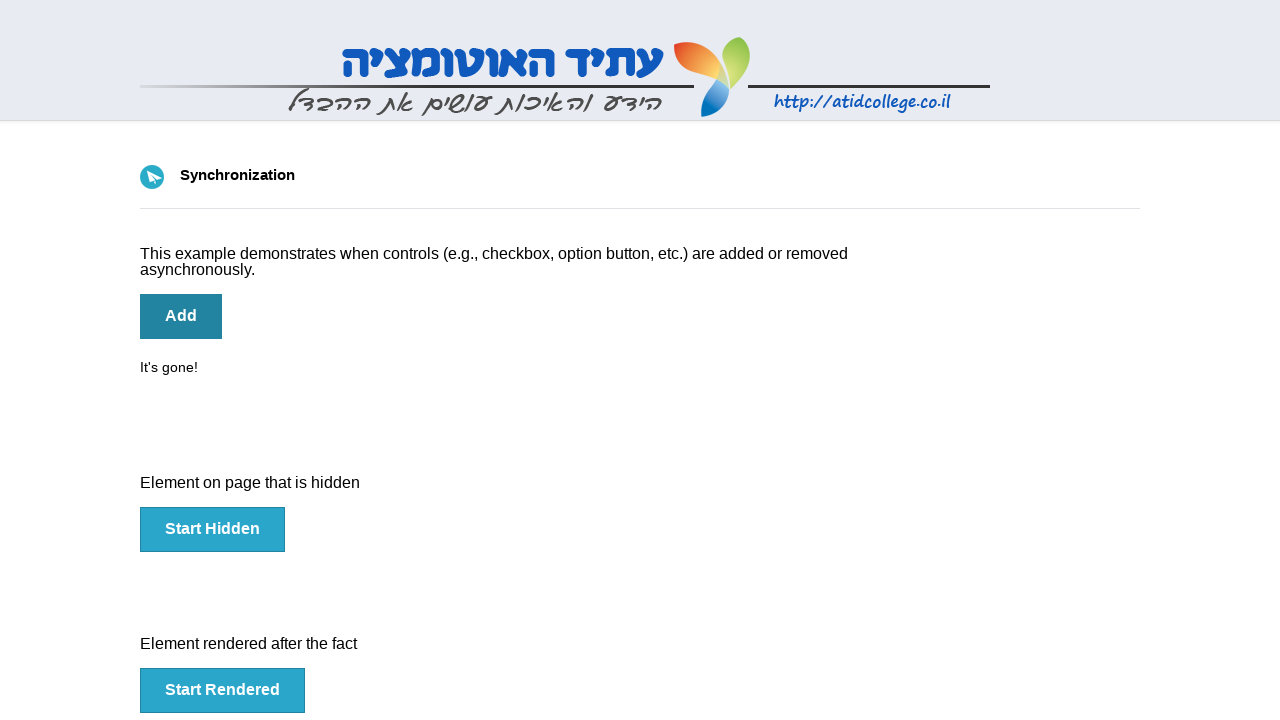

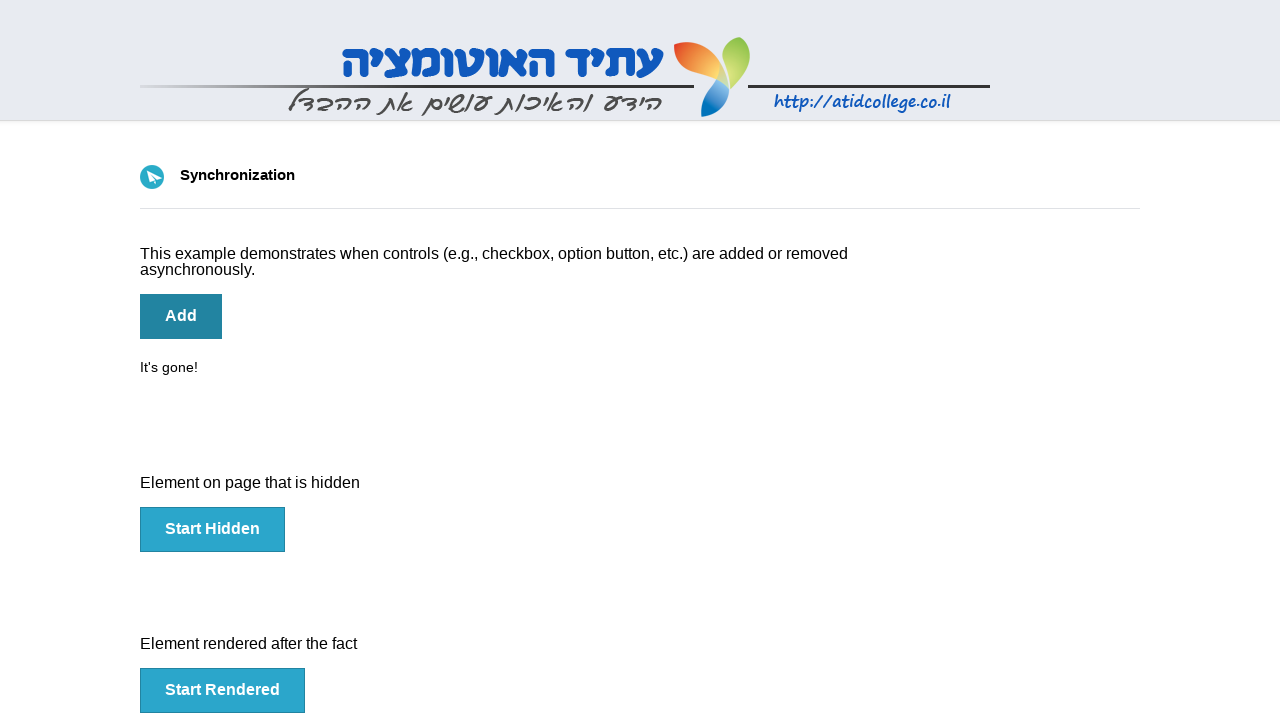